Tests number input field functionality by entering a value, clearing it, and entering a new value

Starting URL: http://the-internet.herokuapp.com/inputs

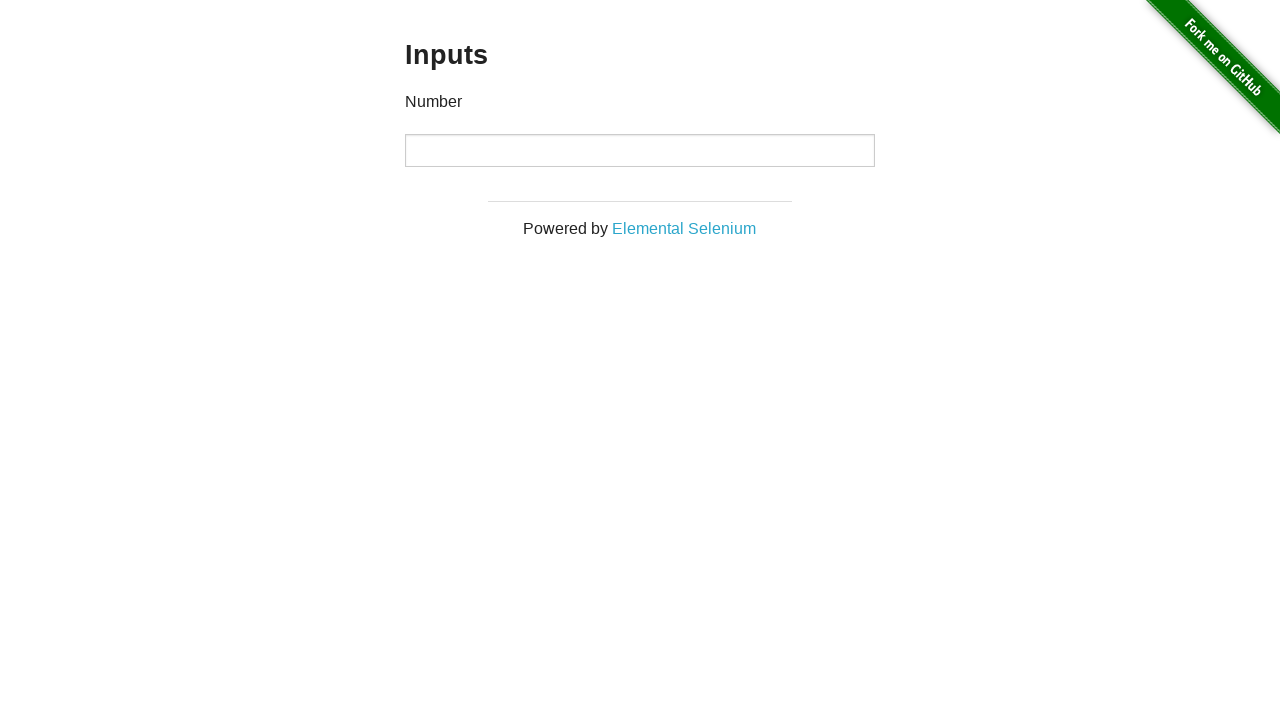

Entered value 1000 into number input field on input[type="number"]
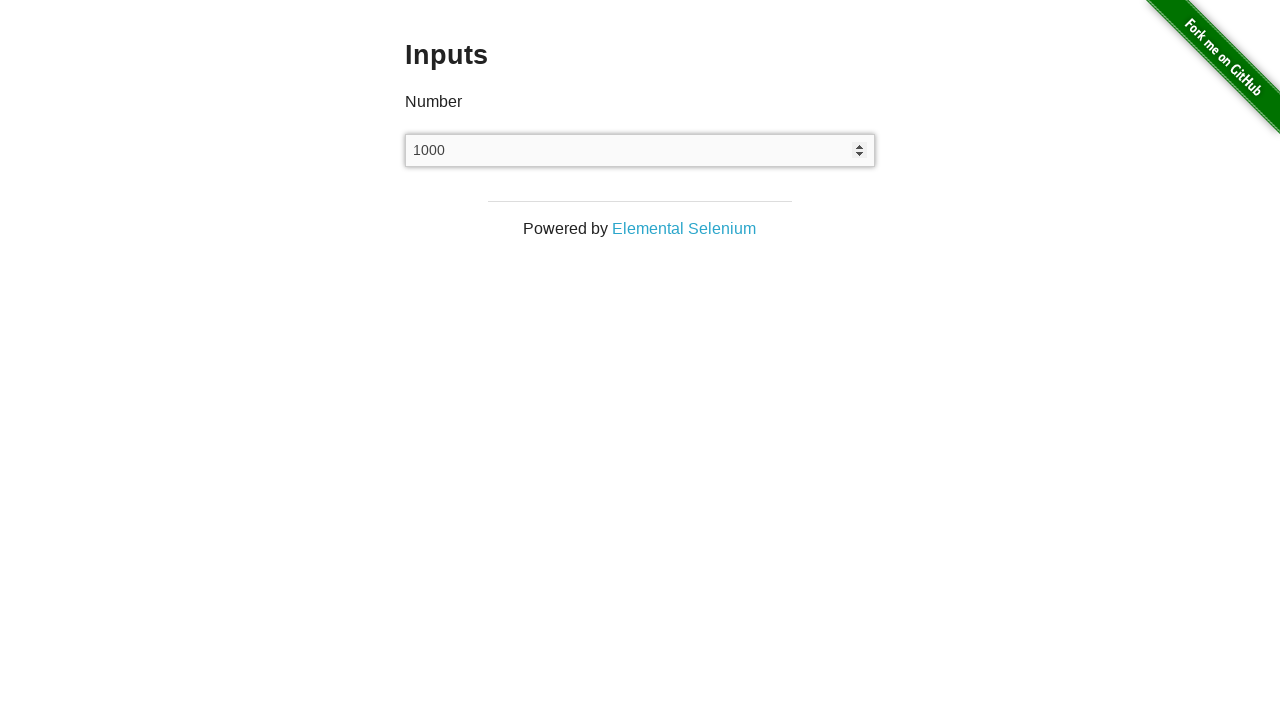

Cleared the number input field on input[type="number"]
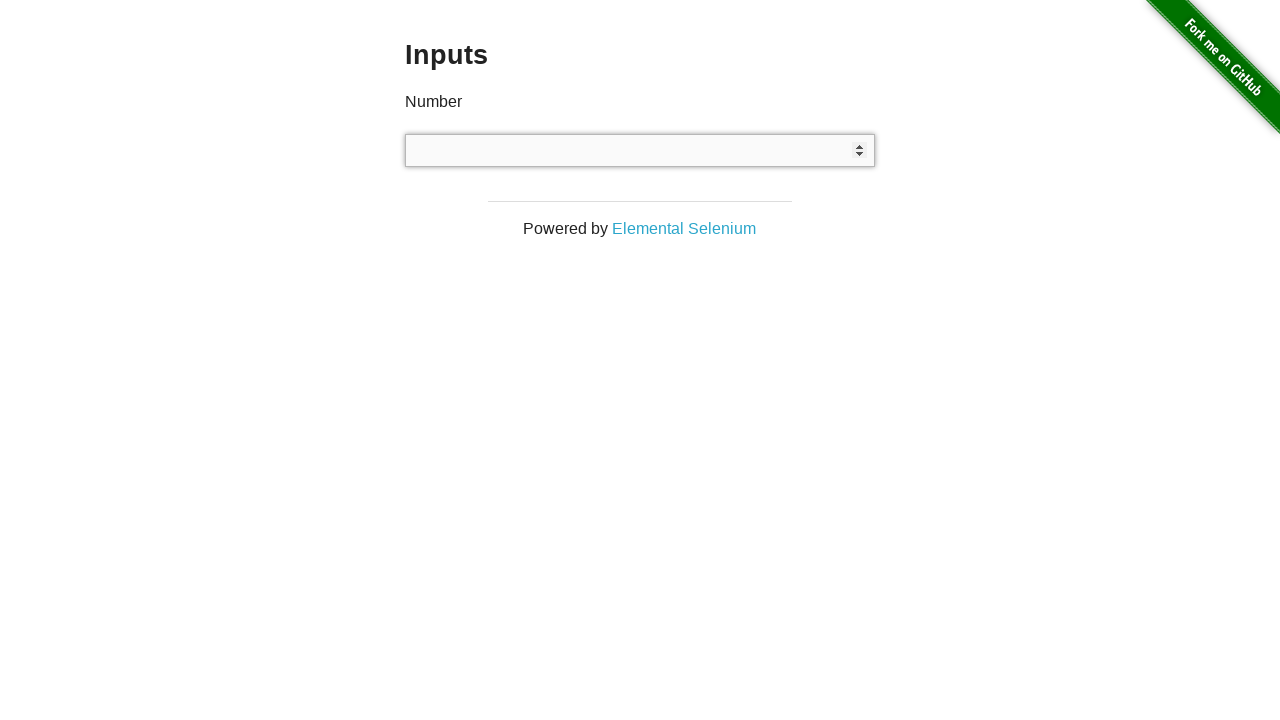

Entered new value 999 into number input field on input[type="number"]
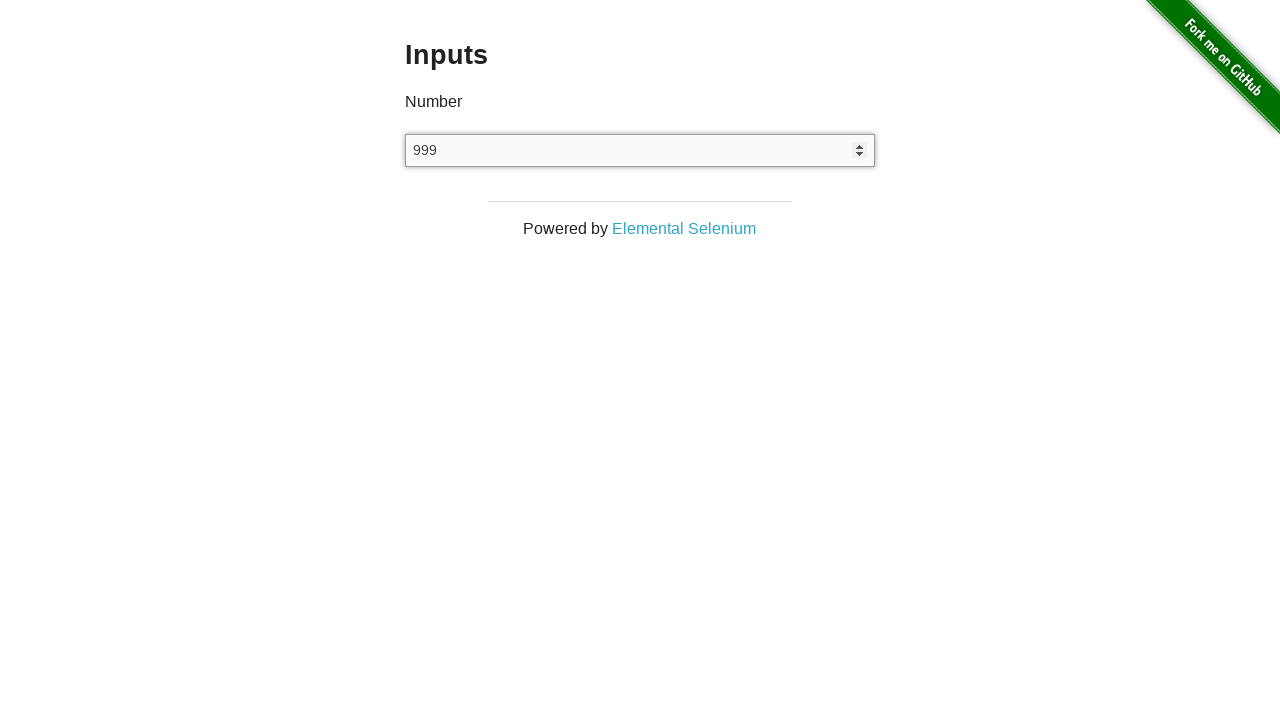

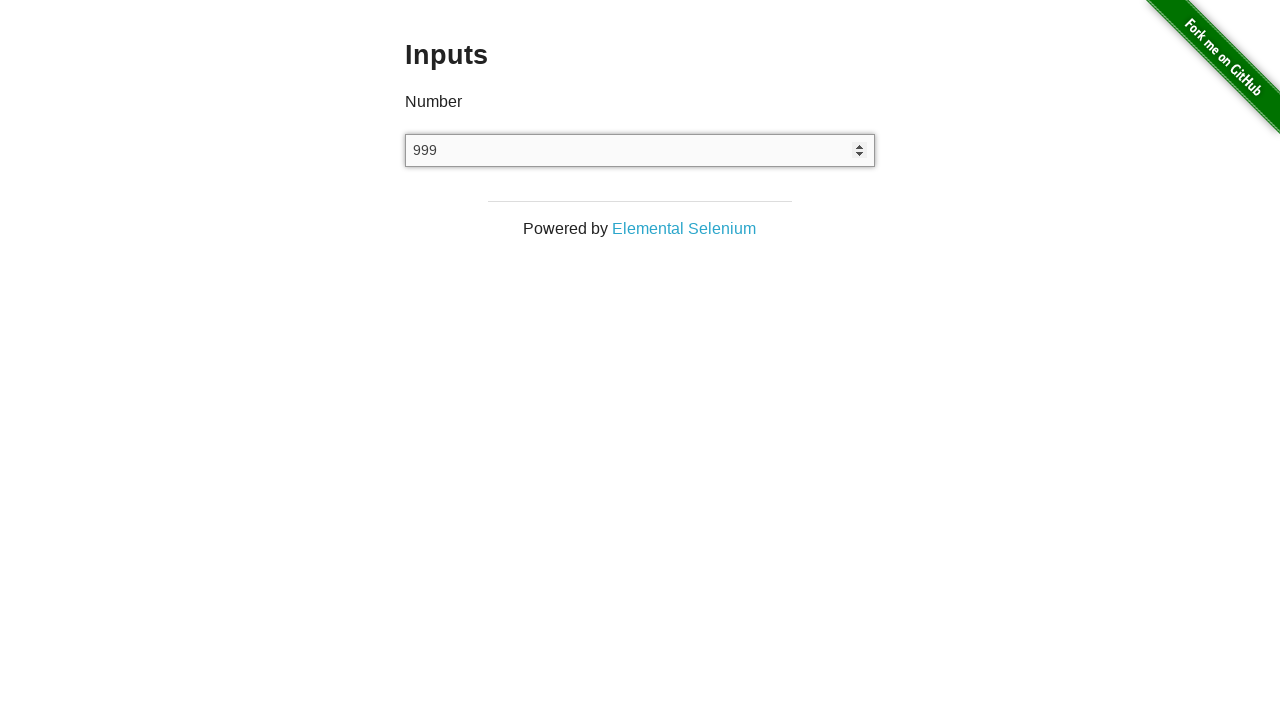